Tests handling of multiple browser tabs by clicking a link that opens a new tab, then iterating through windows to find and close the one containing a specific element

Starting URL: https://rahulshettyacademy.com/AutomationPractice/

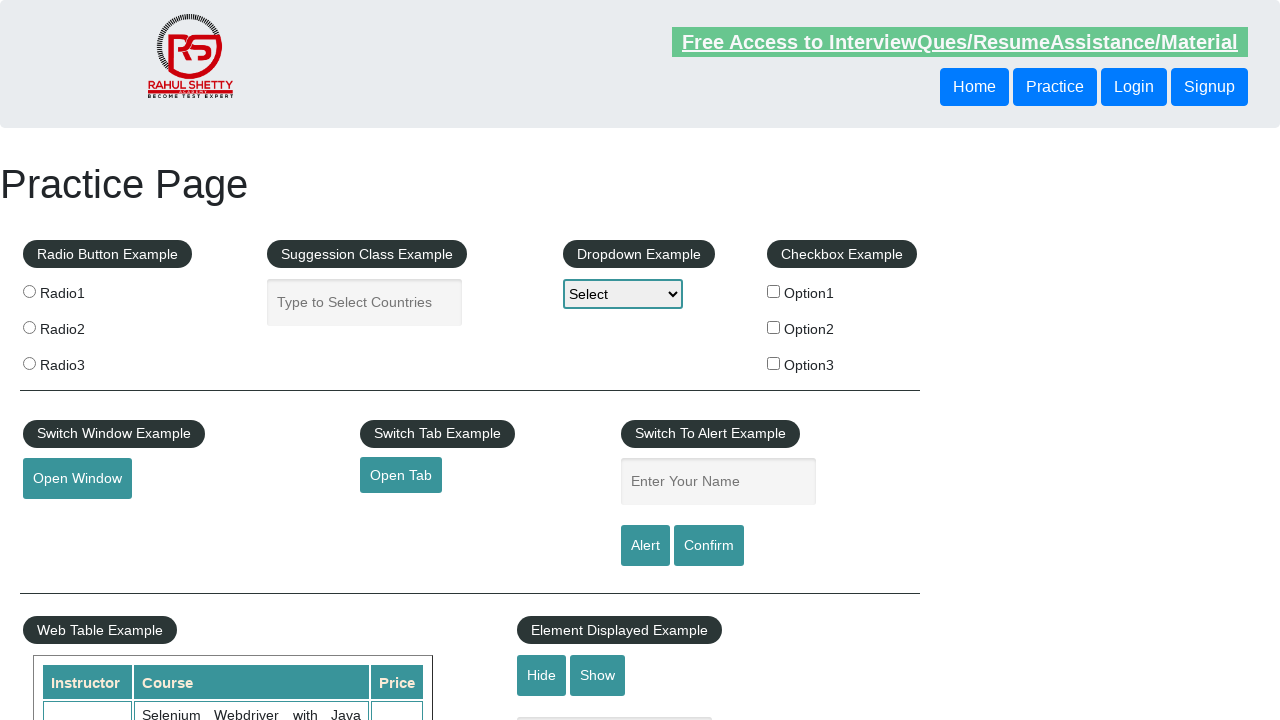

Clicked link to open new tab at (401, 475) on a#opentab
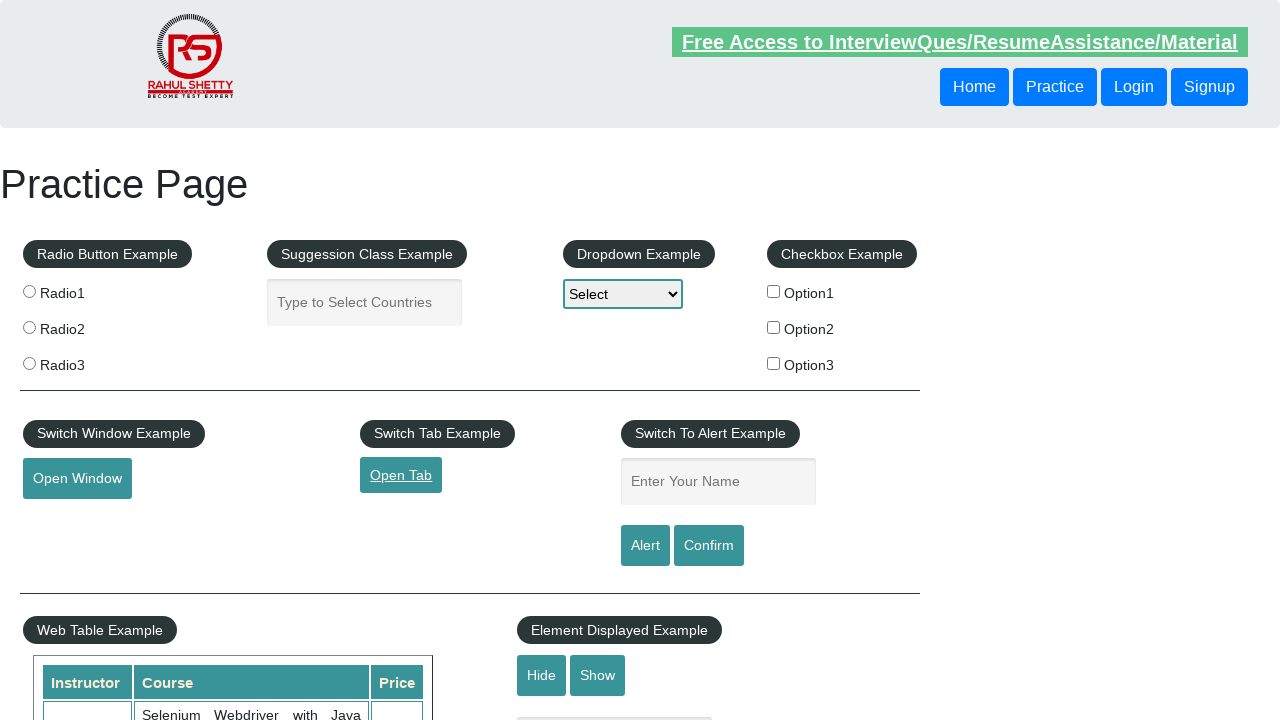

New tab opened and retrieved
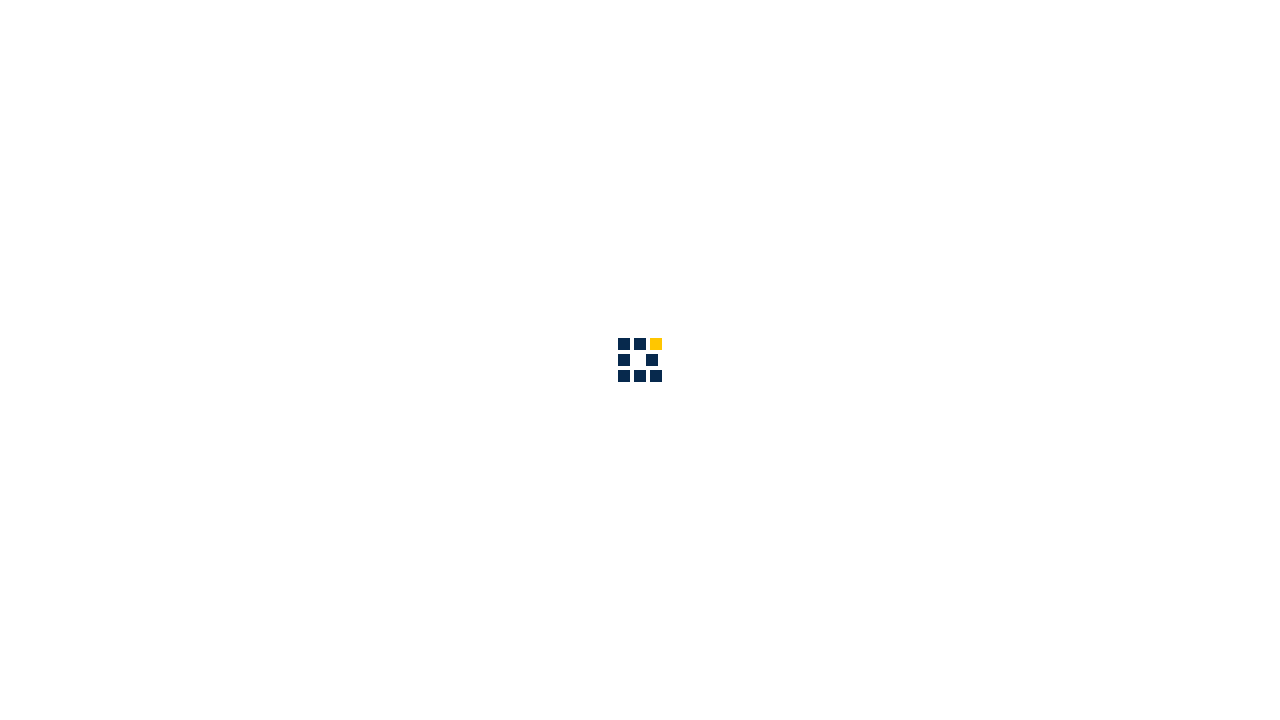

New page loaded completely
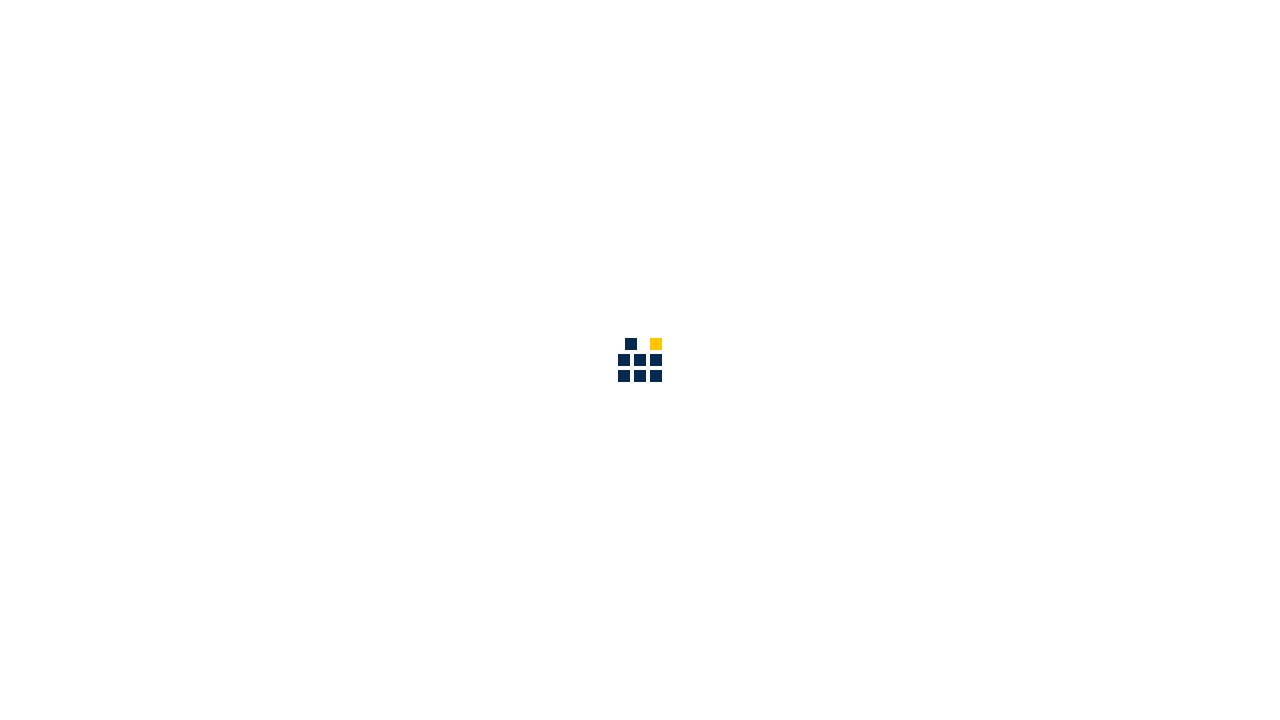

Checked for target element on page 1
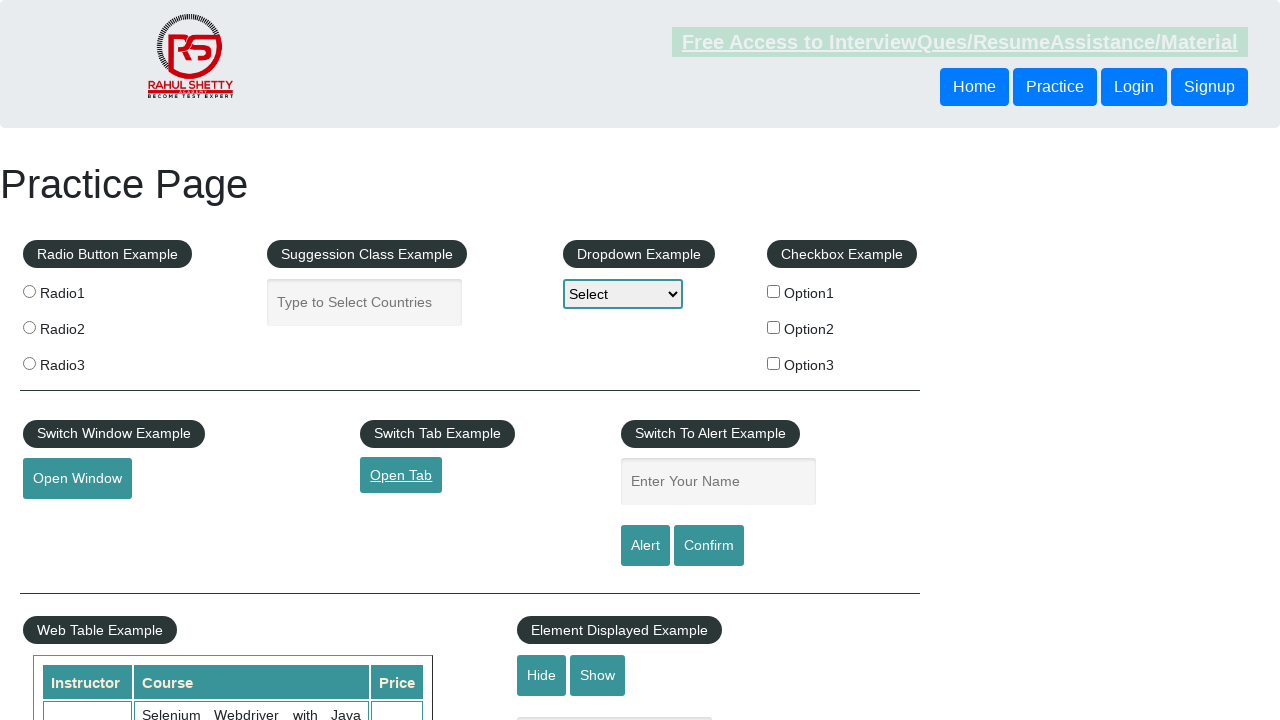

Checked for target element on page 2
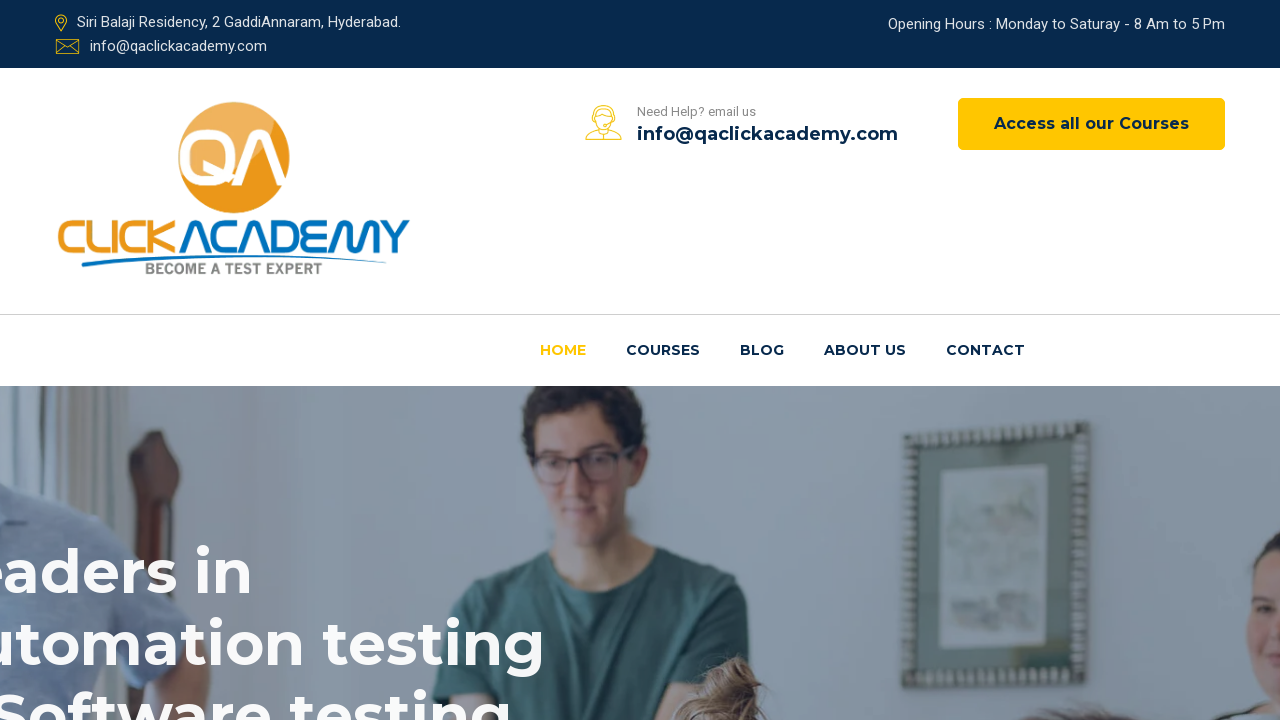

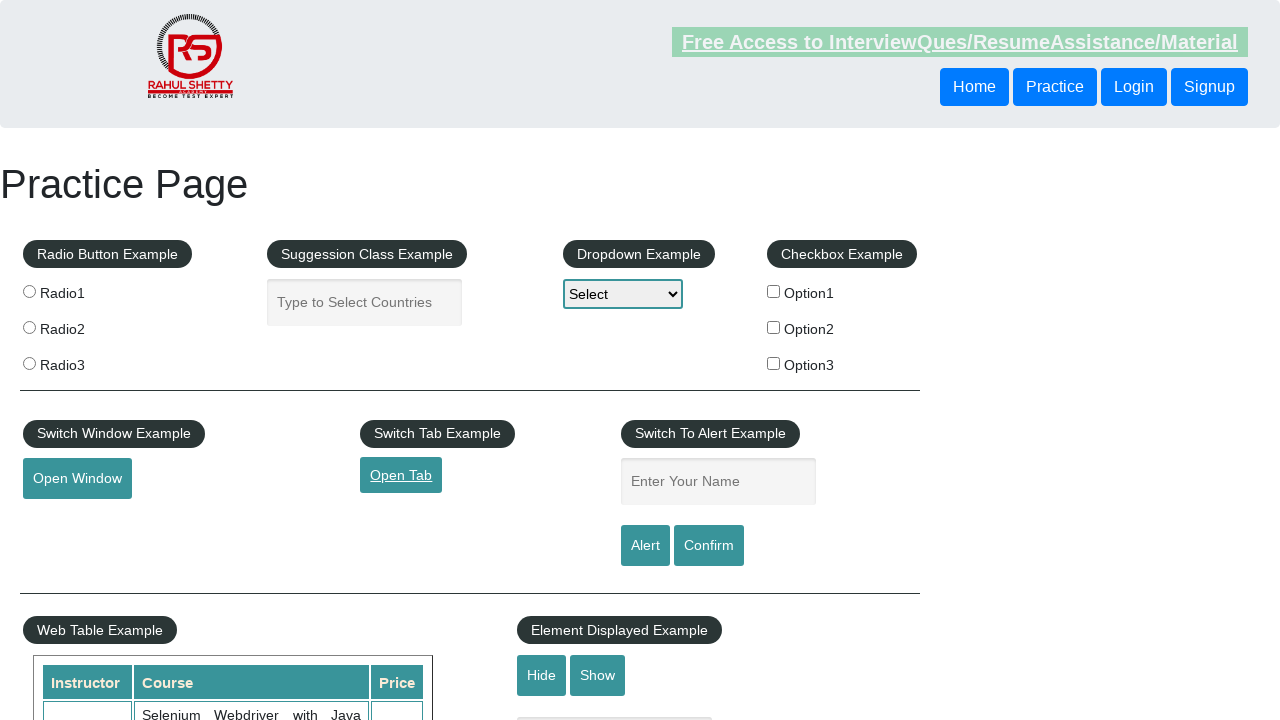